Tests drag and drop functionality by dragging an element and dropping it onto a target element within an iframe

Starting URL: https://jqueryui.com/droppable/

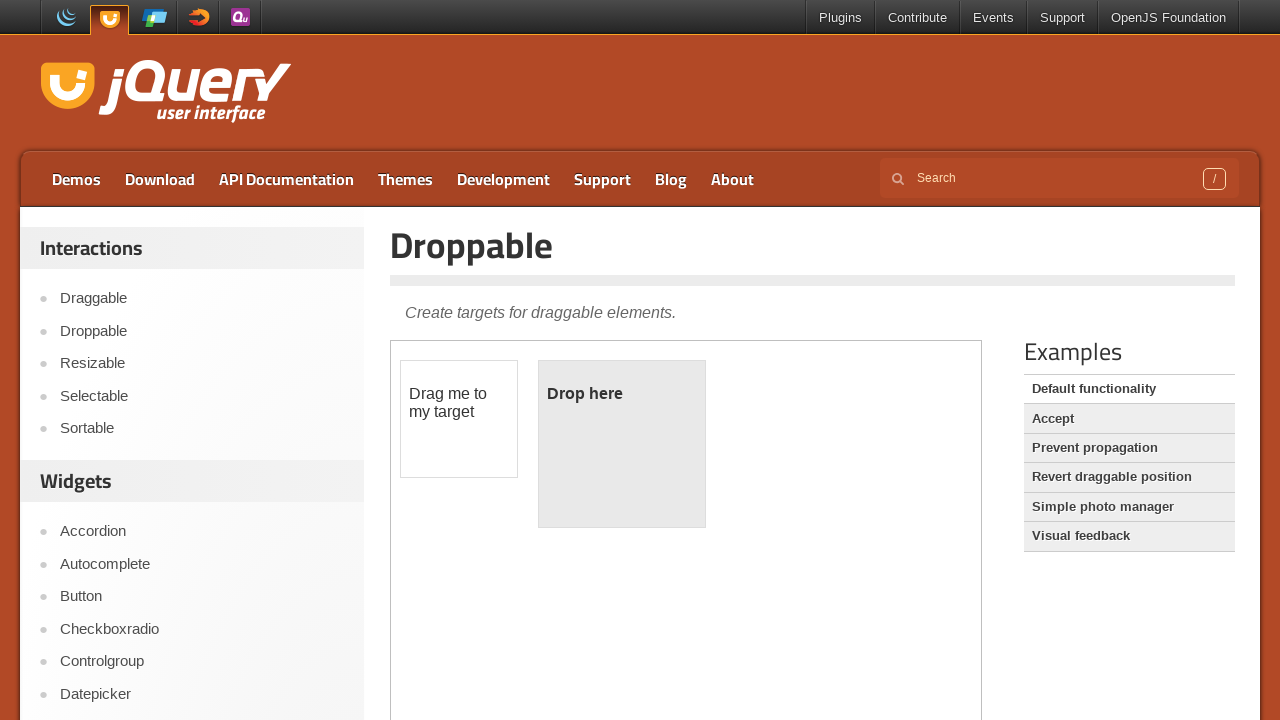

Located the iframe containing drag and drop demo
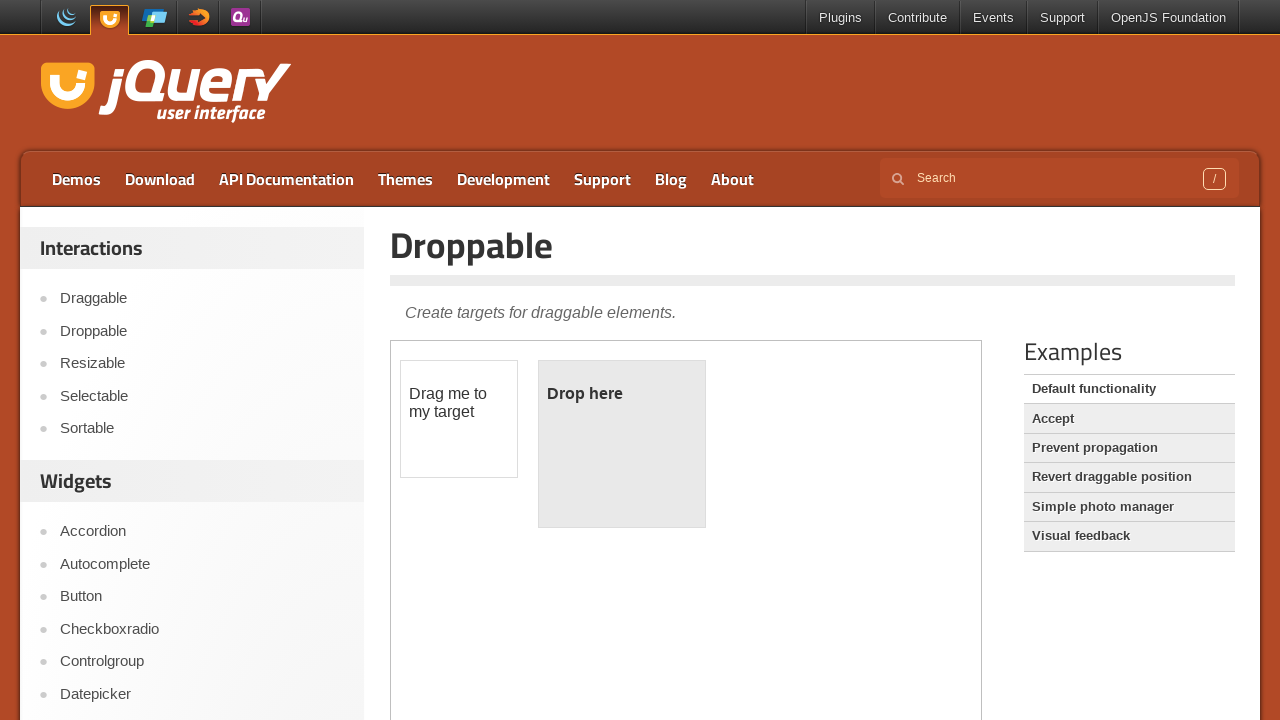

Located the draggable element with id 'draggable'
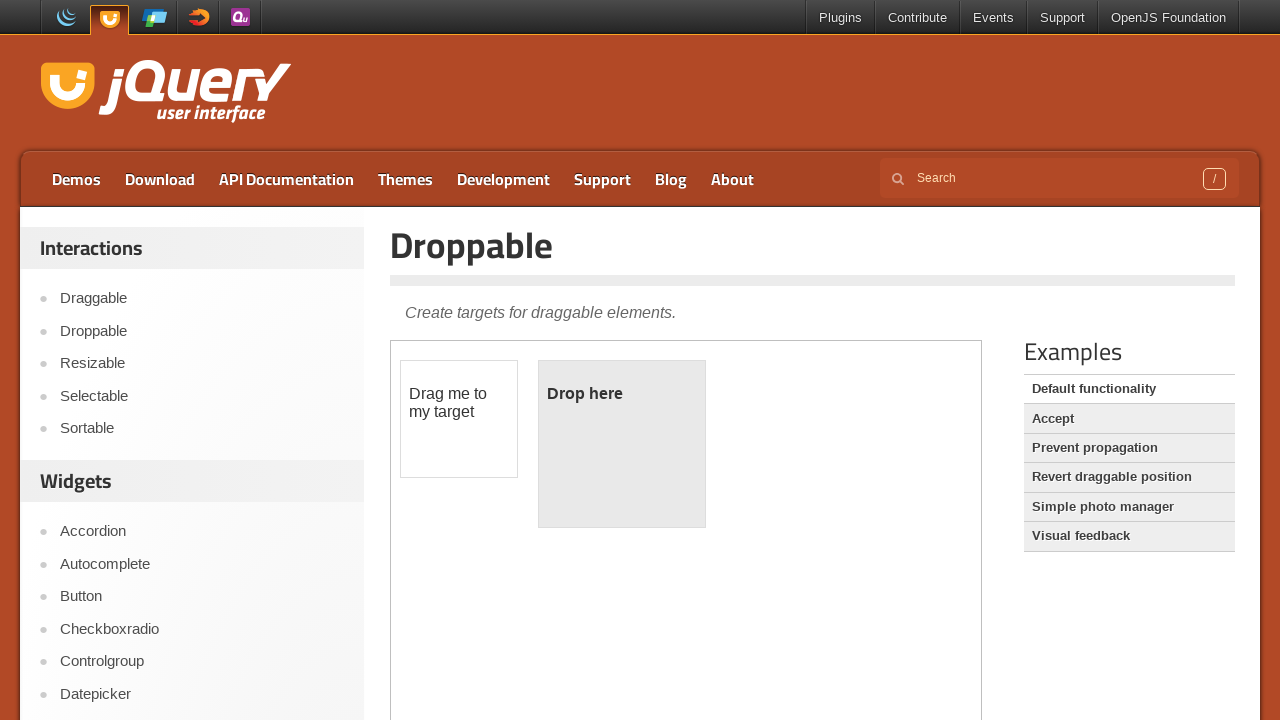

Located the droppable target element with id 'droppable'
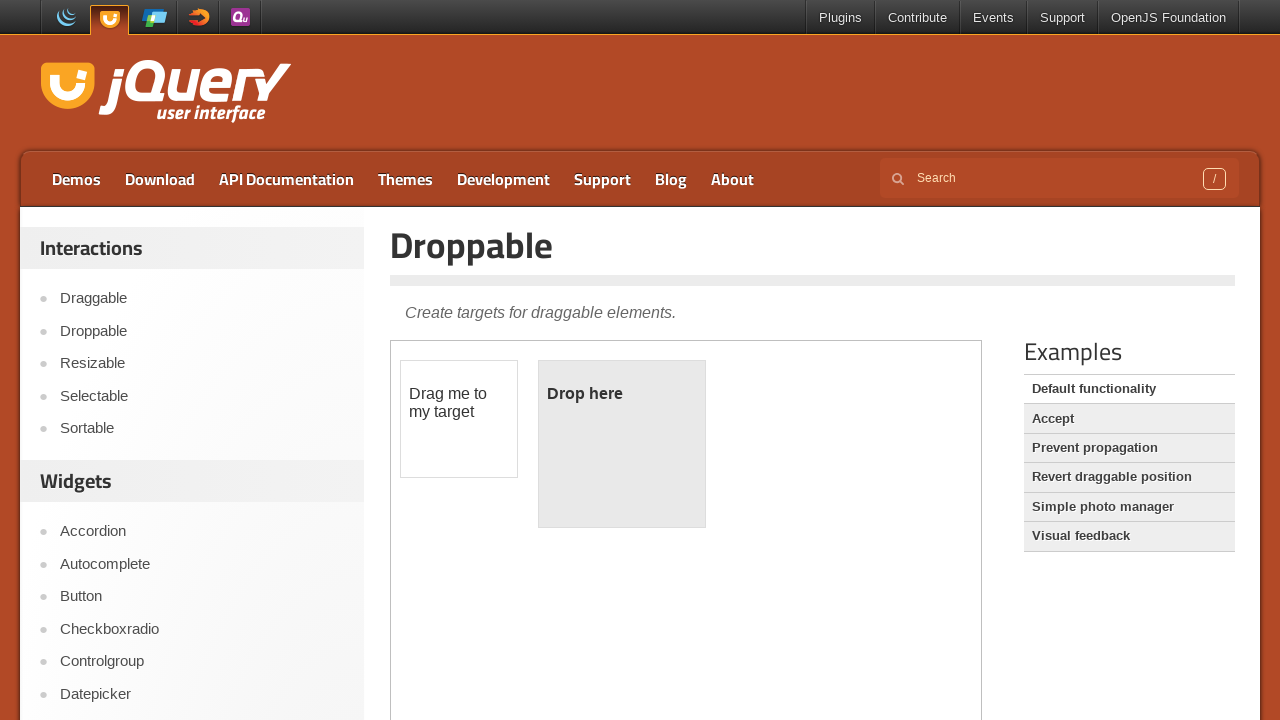

Dragged the draggable element onto the droppable target element at (622, 444)
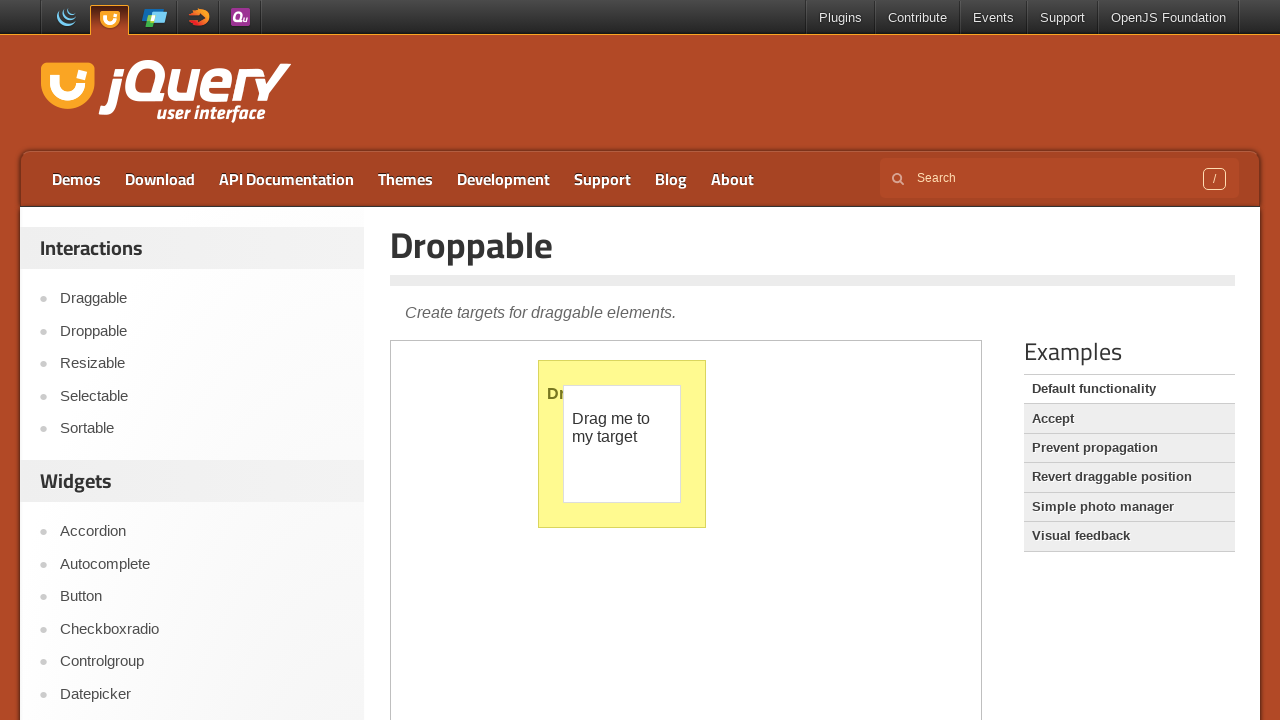

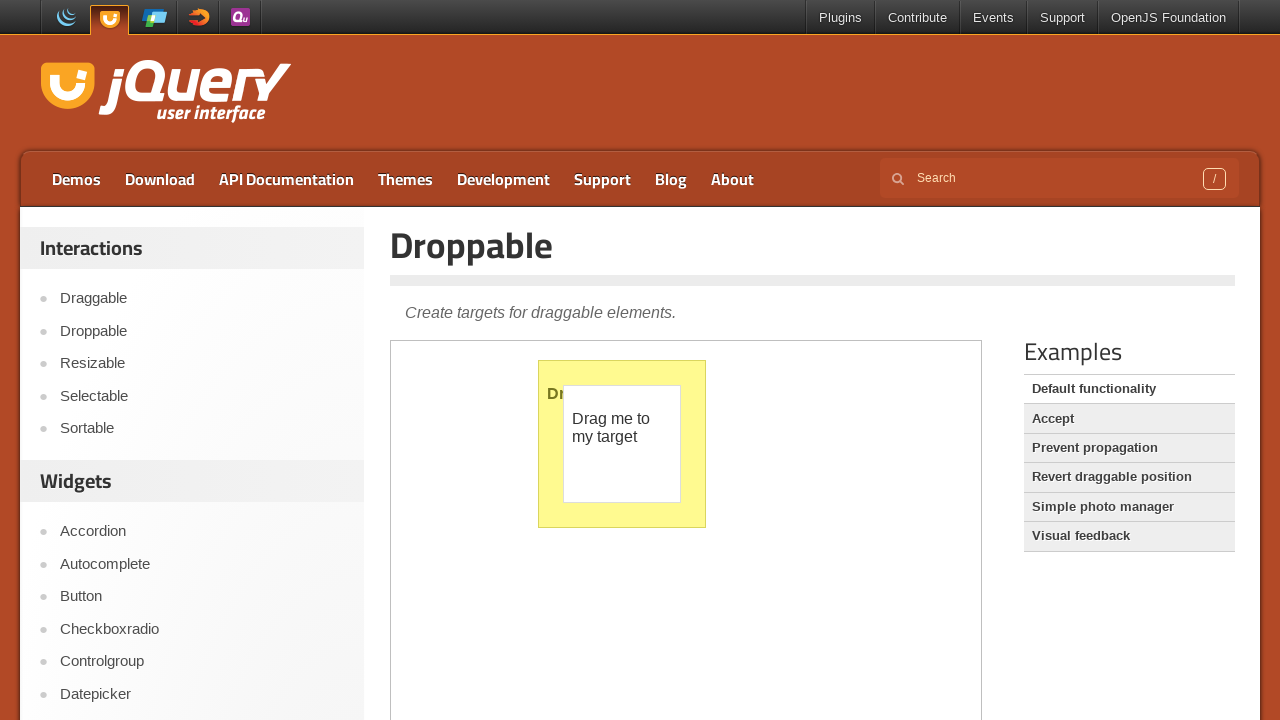